Tests marking individual todo items as complete by checking their checkboxes.

Starting URL: https://demo.playwright.dev/todomvc

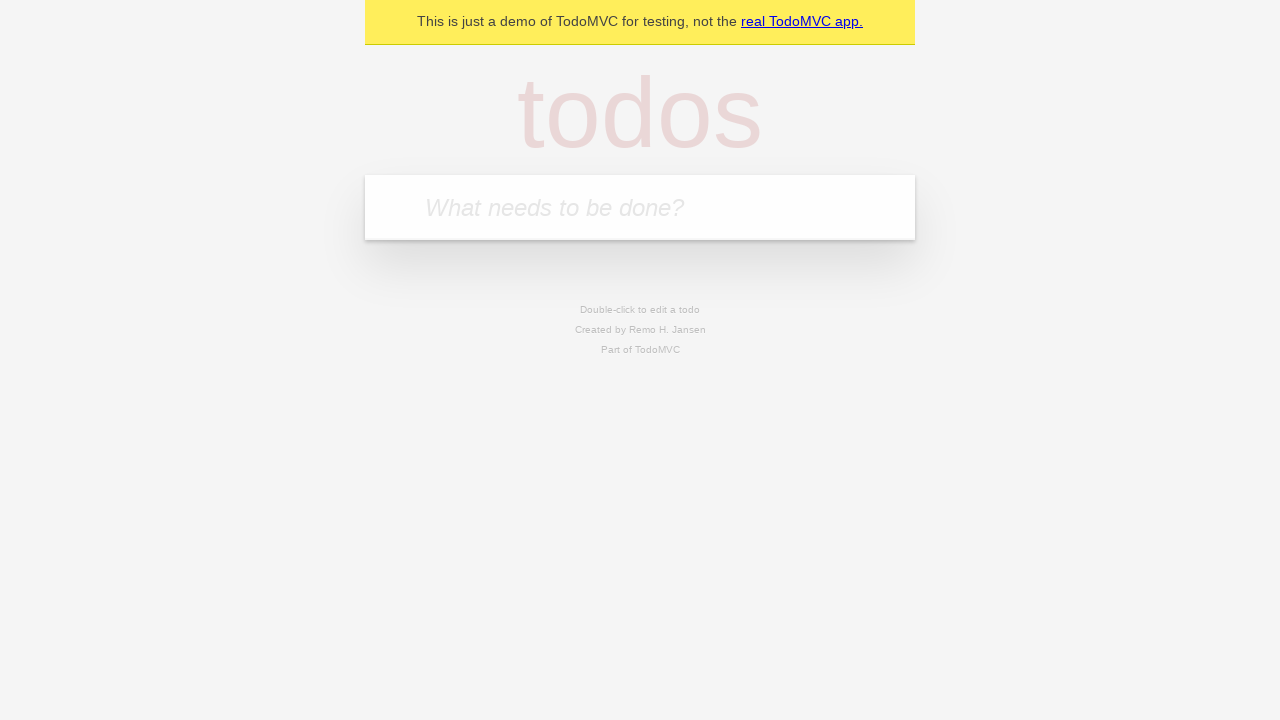

Filled input field with 'buy some cheese' on internal:attr=[placeholder="What needs to be done?"i]
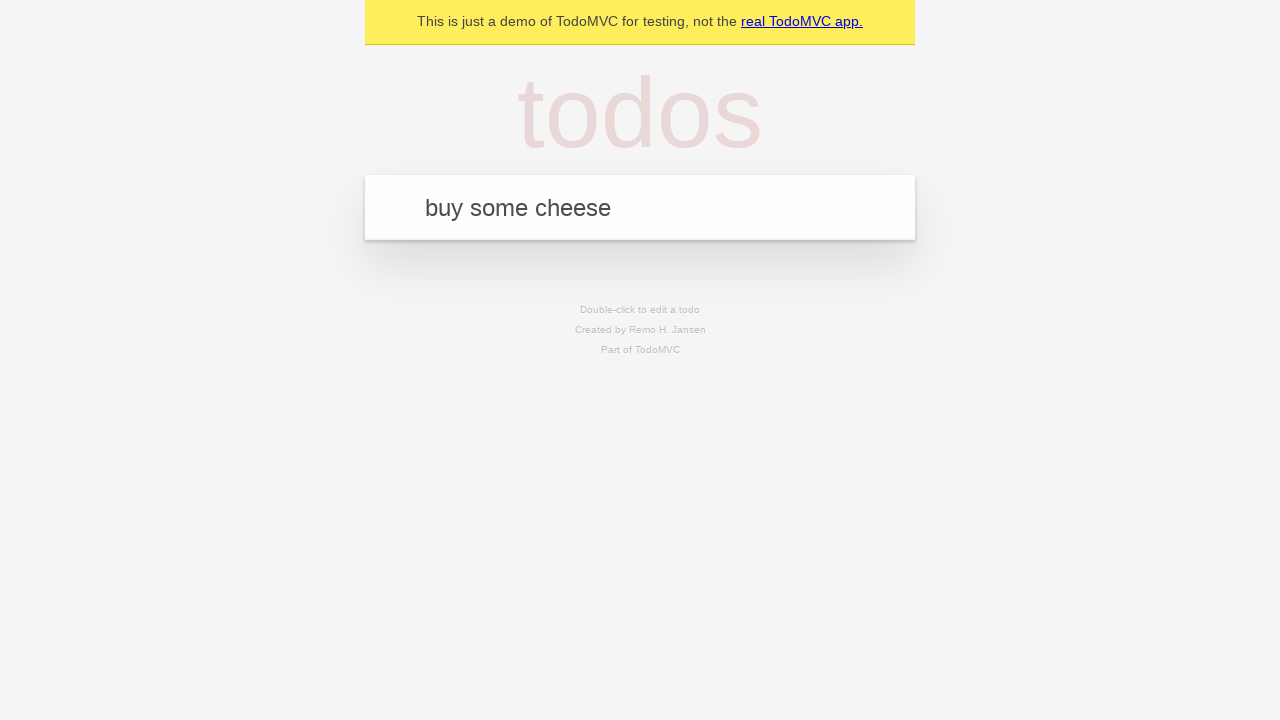

Pressed Enter to add first todo item on internal:attr=[placeholder="What needs to be done?"i]
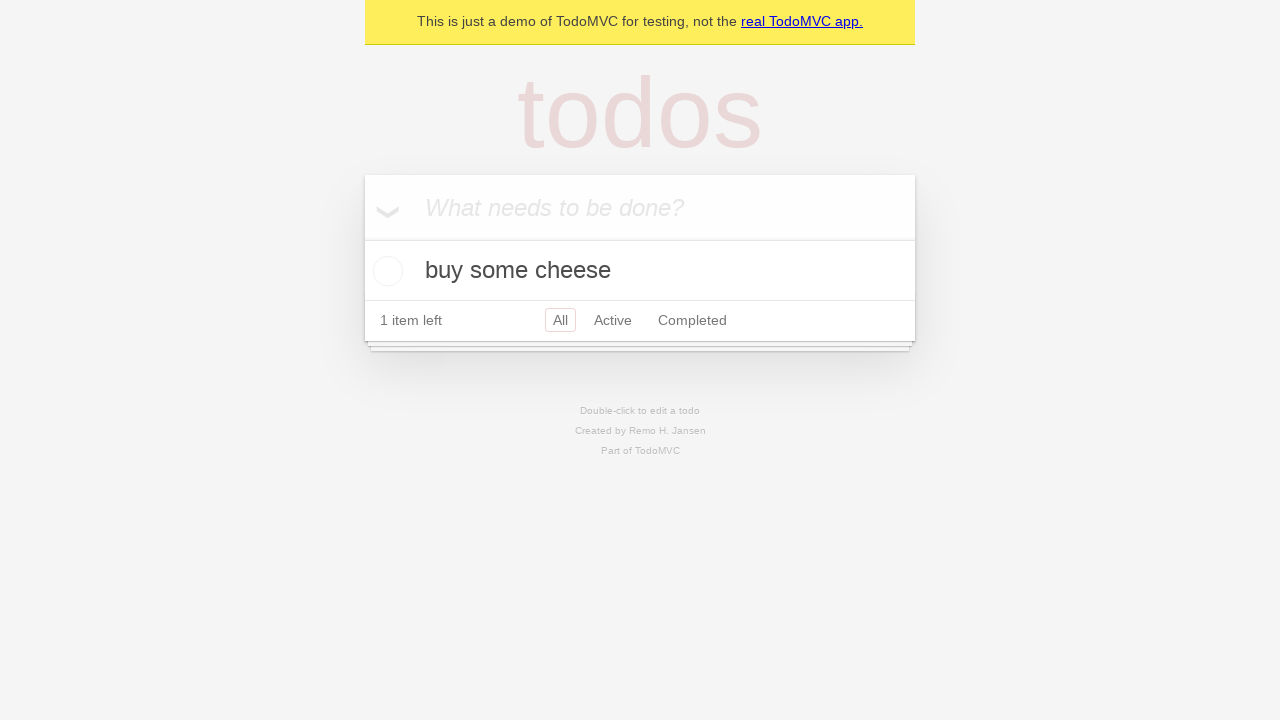

Filled input field with 'feed the cat' on internal:attr=[placeholder="What needs to be done?"i]
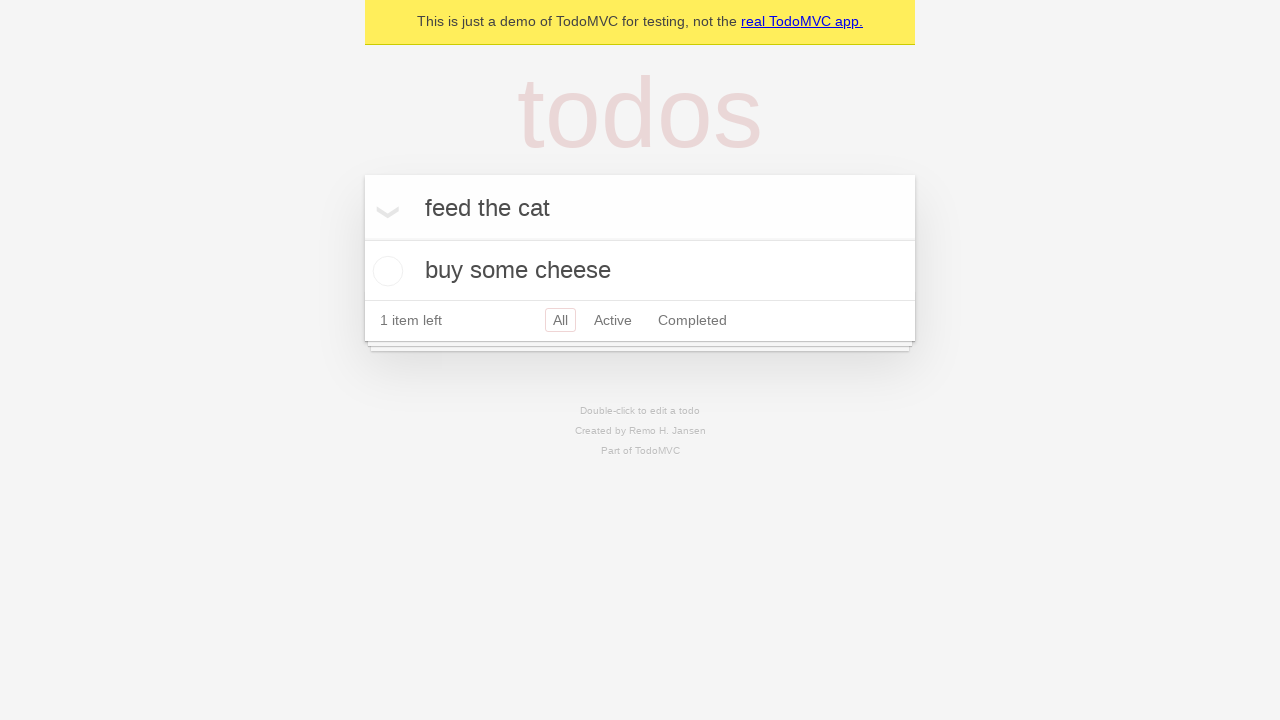

Pressed Enter to add second todo item on internal:attr=[placeholder="What needs to be done?"i]
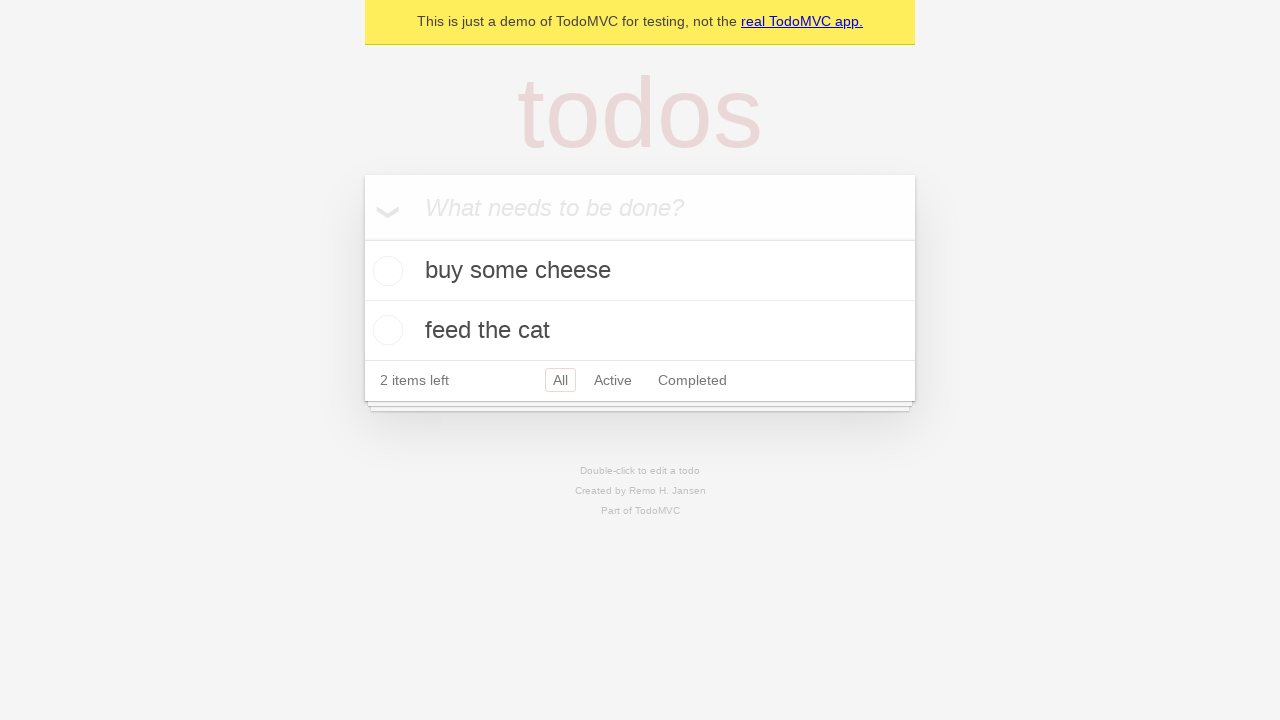

Checked checkbox for first todo item 'buy some cheese' at (385, 271) on internal:testid=[data-testid="todo-item"s] >> nth=0 >> internal:role=checkbox
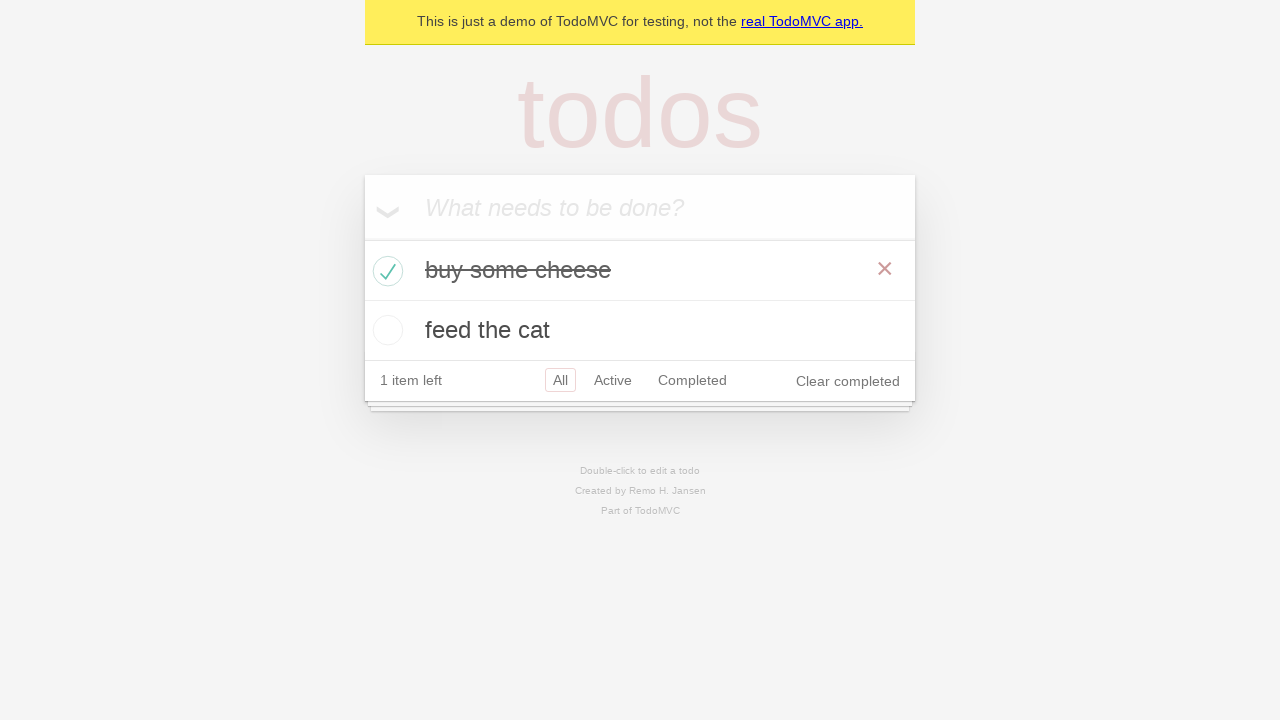

Checked checkbox for second todo item 'feed the cat' at (385, 330) on internal:testid=[data-testid="todo-item"s] >> nth=1 >> internal:role=checkbox
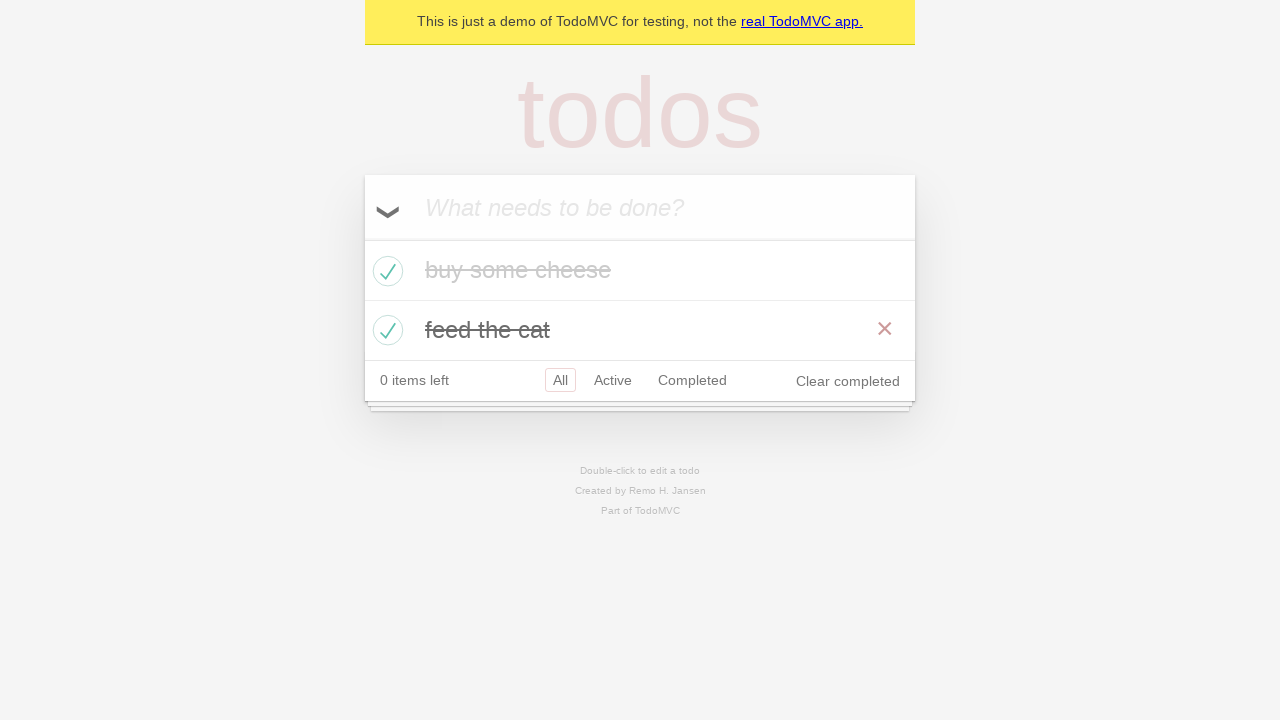

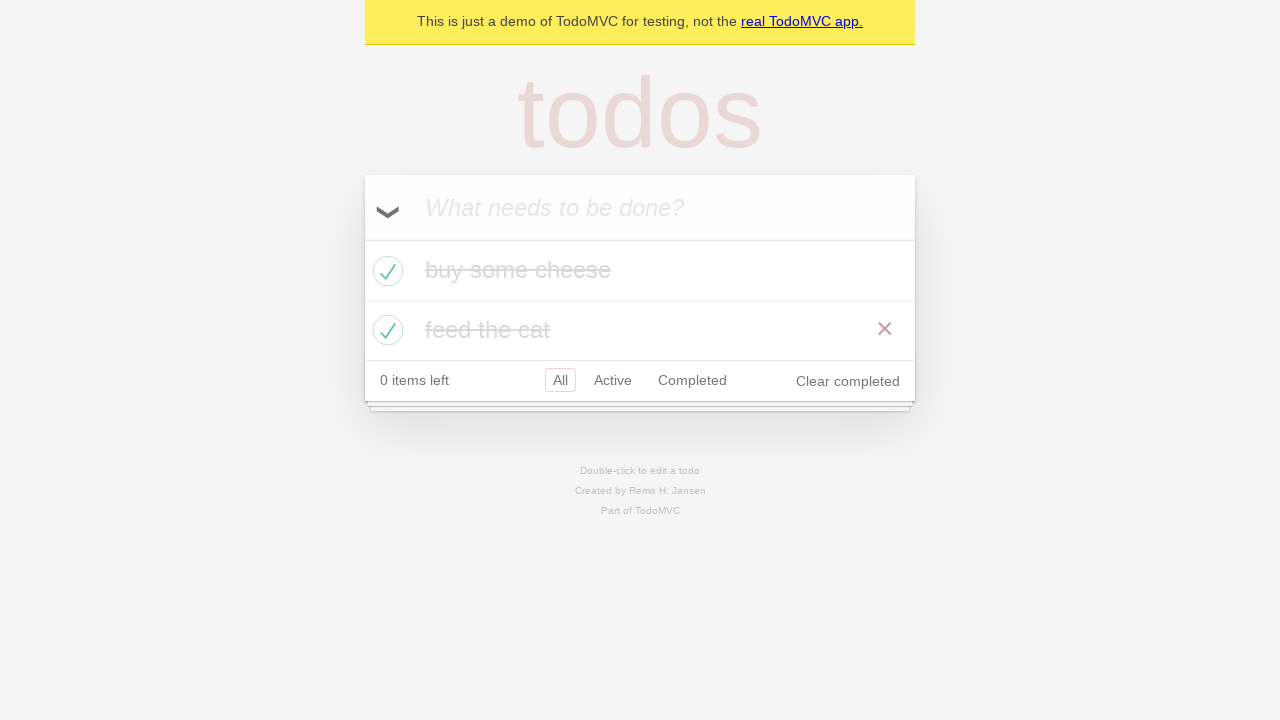